Tests prompt popup functionality by clicking a button to trigger a prompt alert, entering text into the prompt, and accepting it

Starting URL: https://demoqa.com/alerts

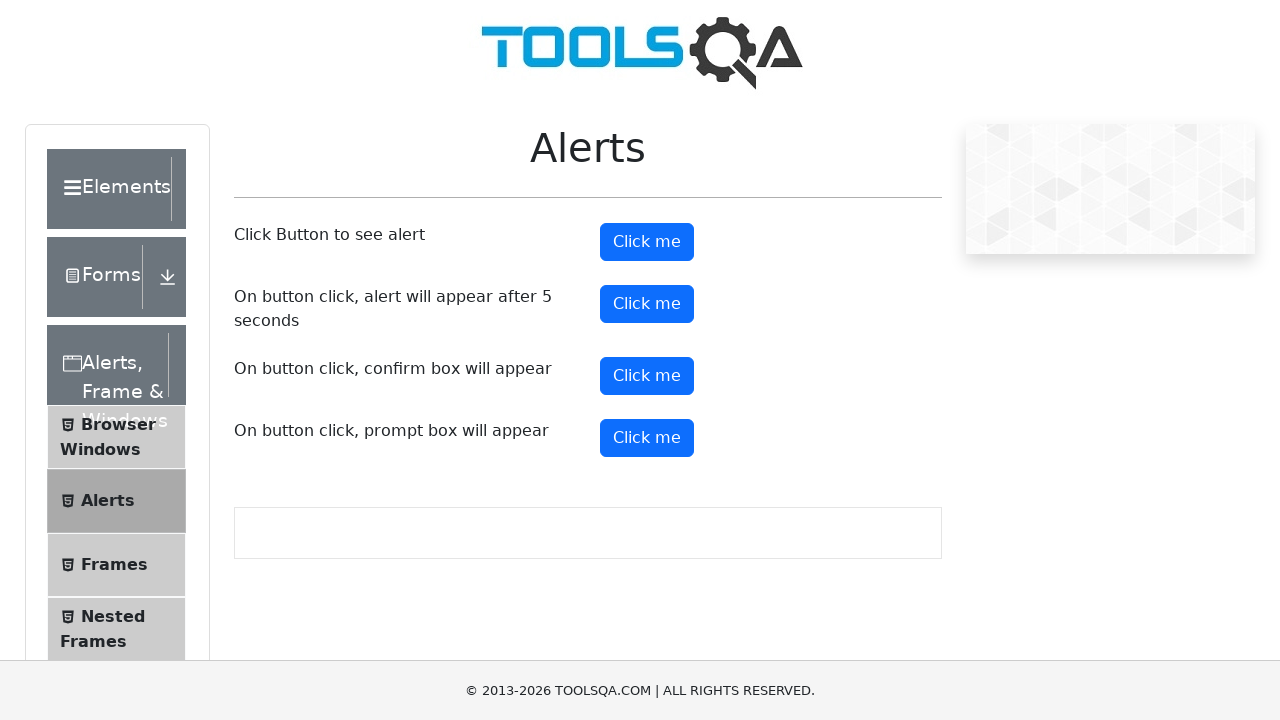

Set up dialog handler to accept prompt with text 'JohnDoe42'
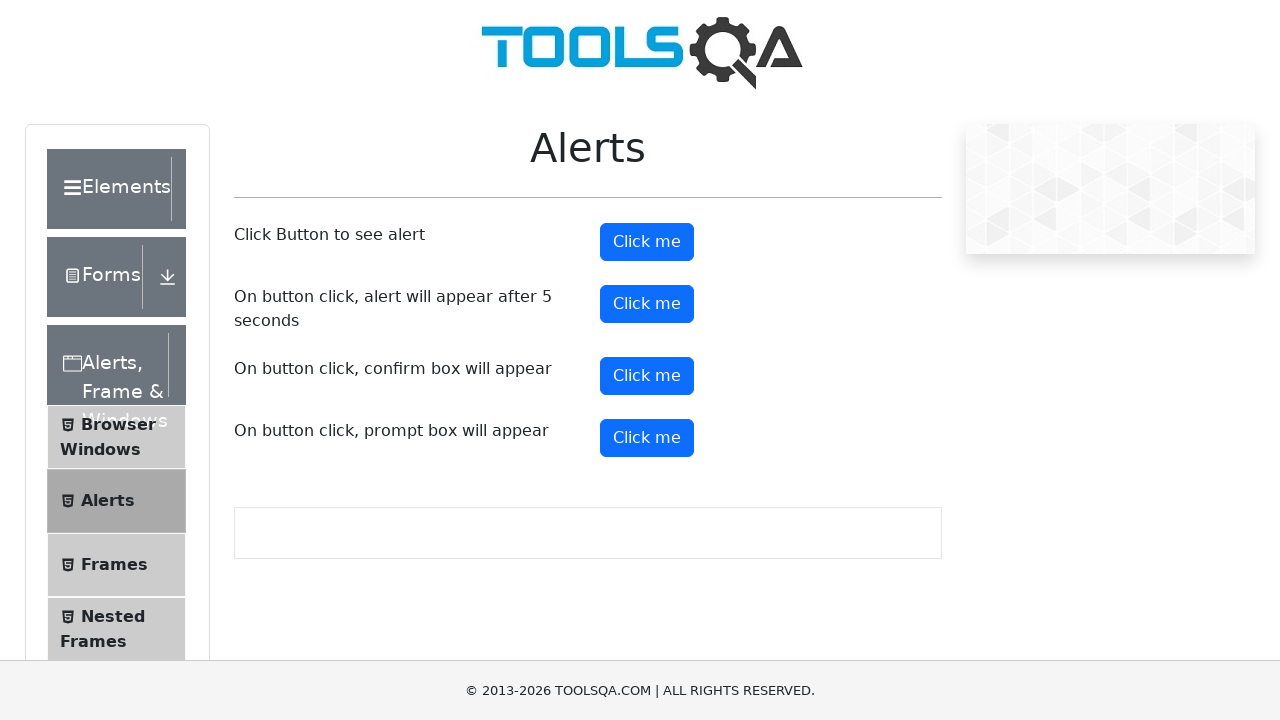

Clicked prompt button to trigger the prompt alert at (647, 438) on #promtButton
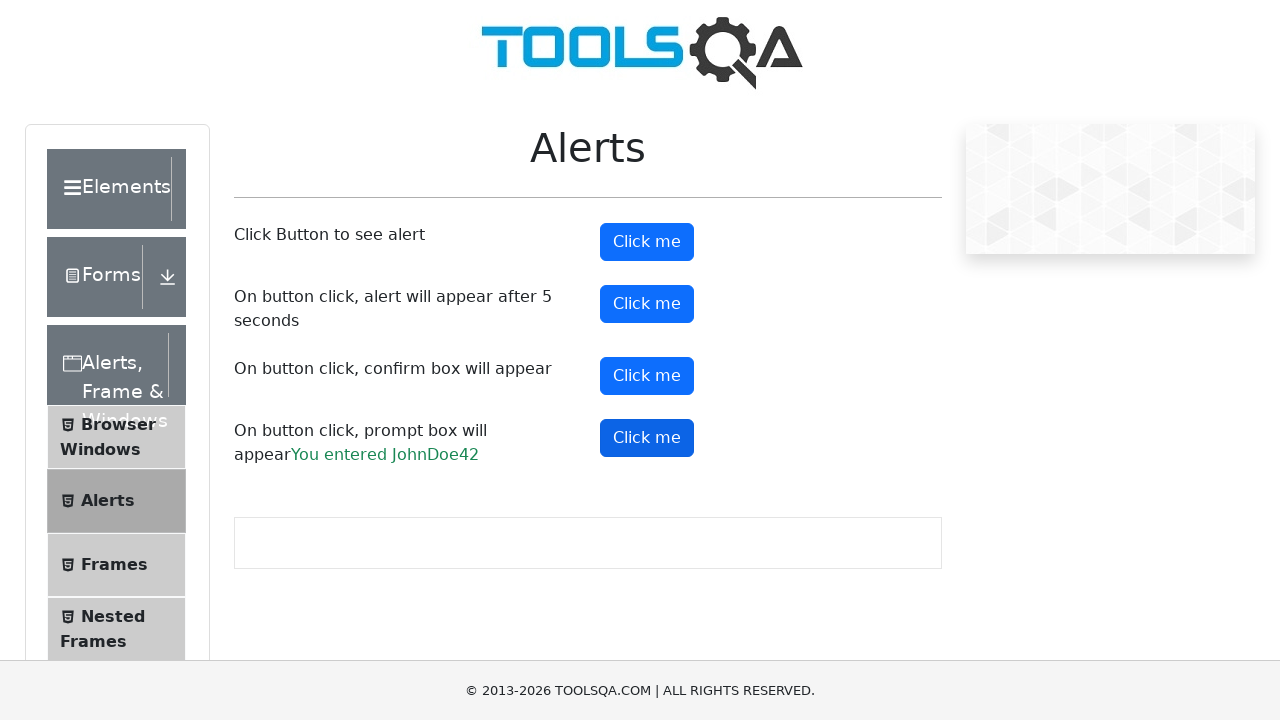

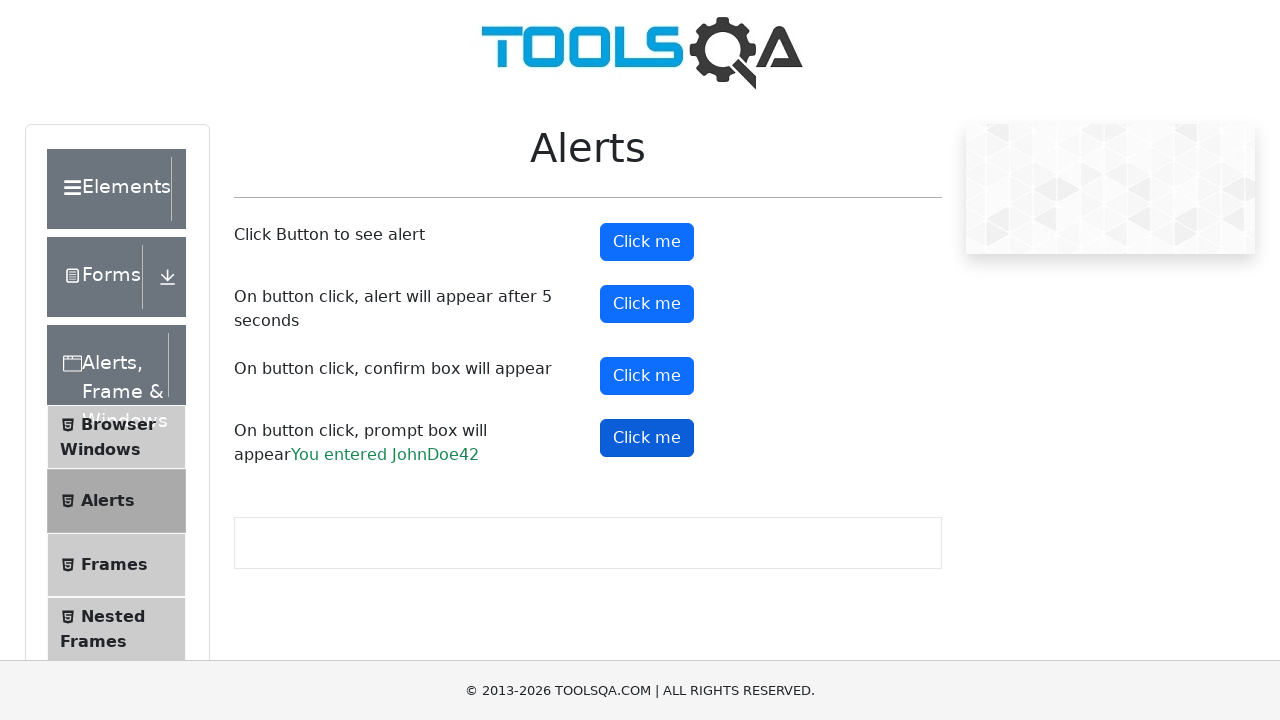